Tests opting out of A/B tests by adding an opt-out cookie before navigating to the A/B test page, then verifying the opt-out state is applied.

Starting URL: http://the-internet.herokuapp.com

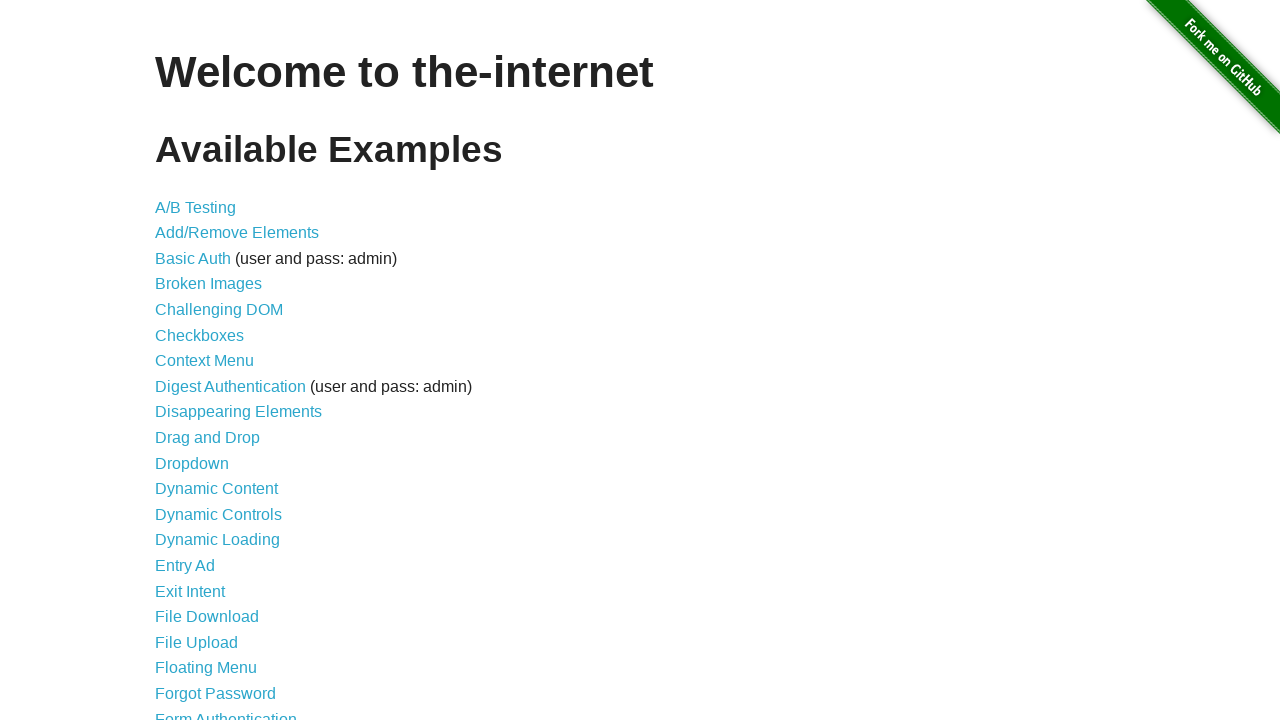

Added optimizelyOptOut cookie to opt out of A/B tests
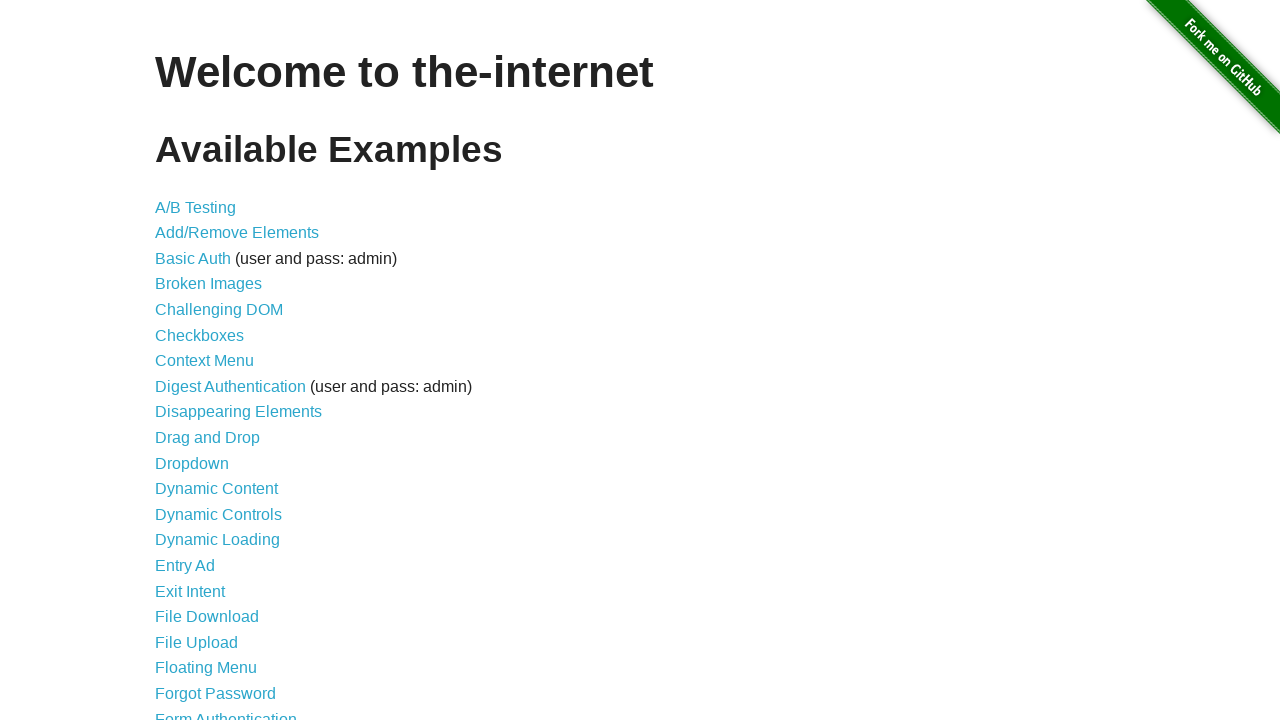

Navigated to A/B test page
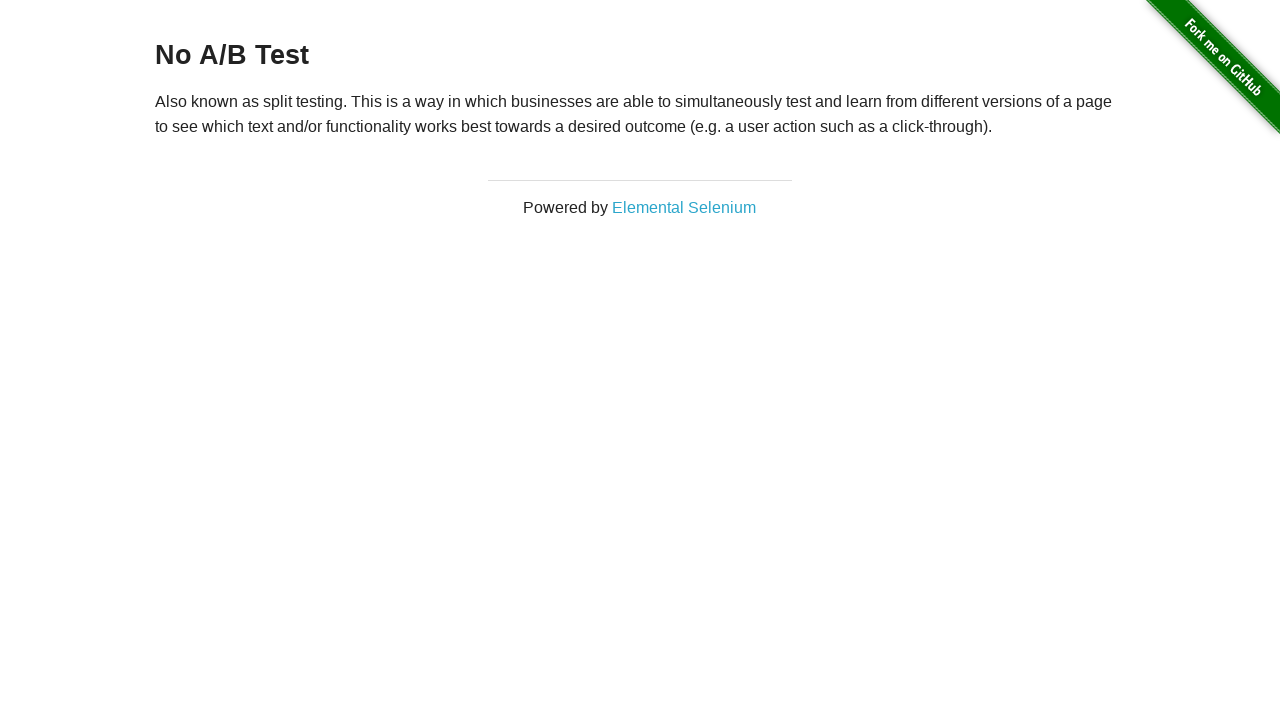

Located heading element
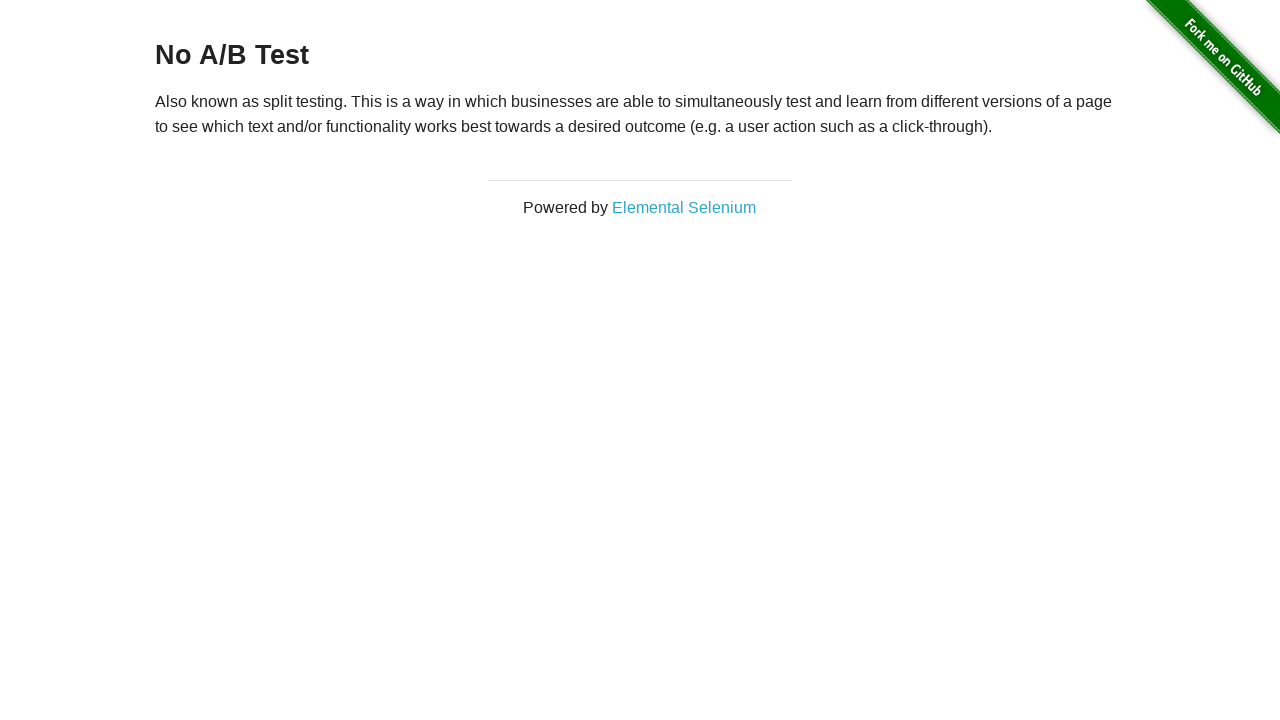

Heading element is visible and ready
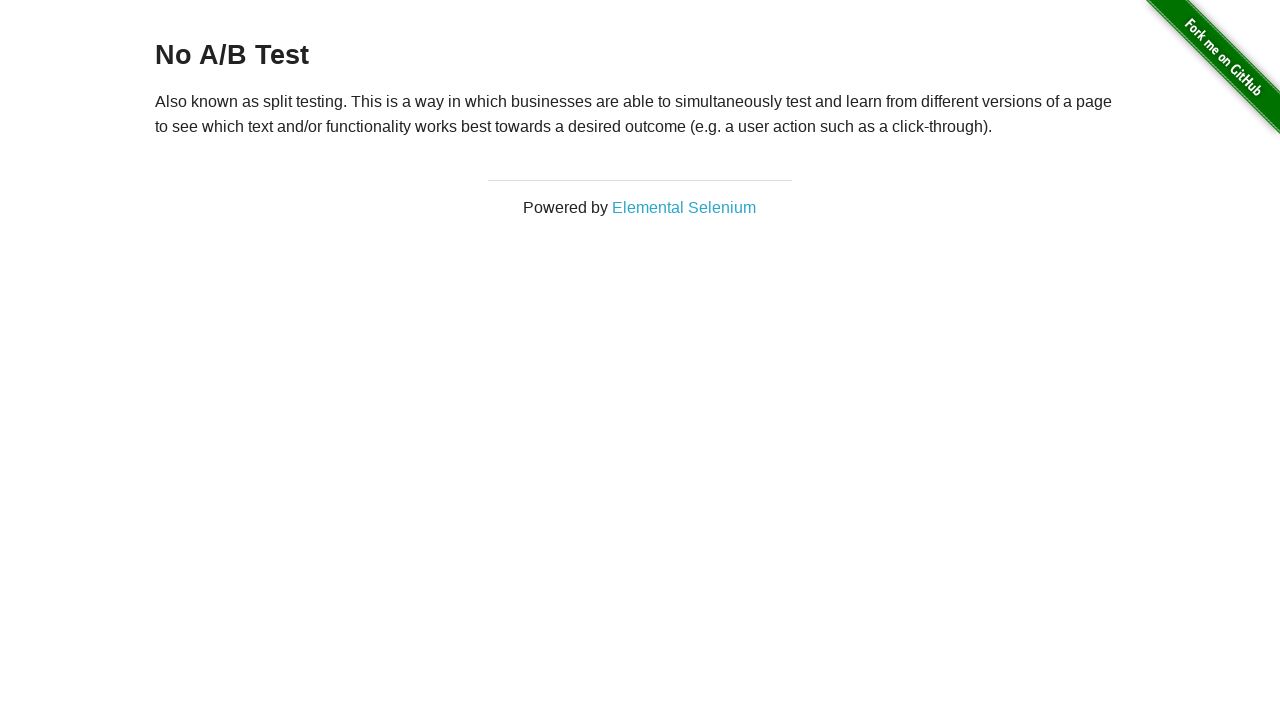

Retrieved heading text: 'No A/B Test'
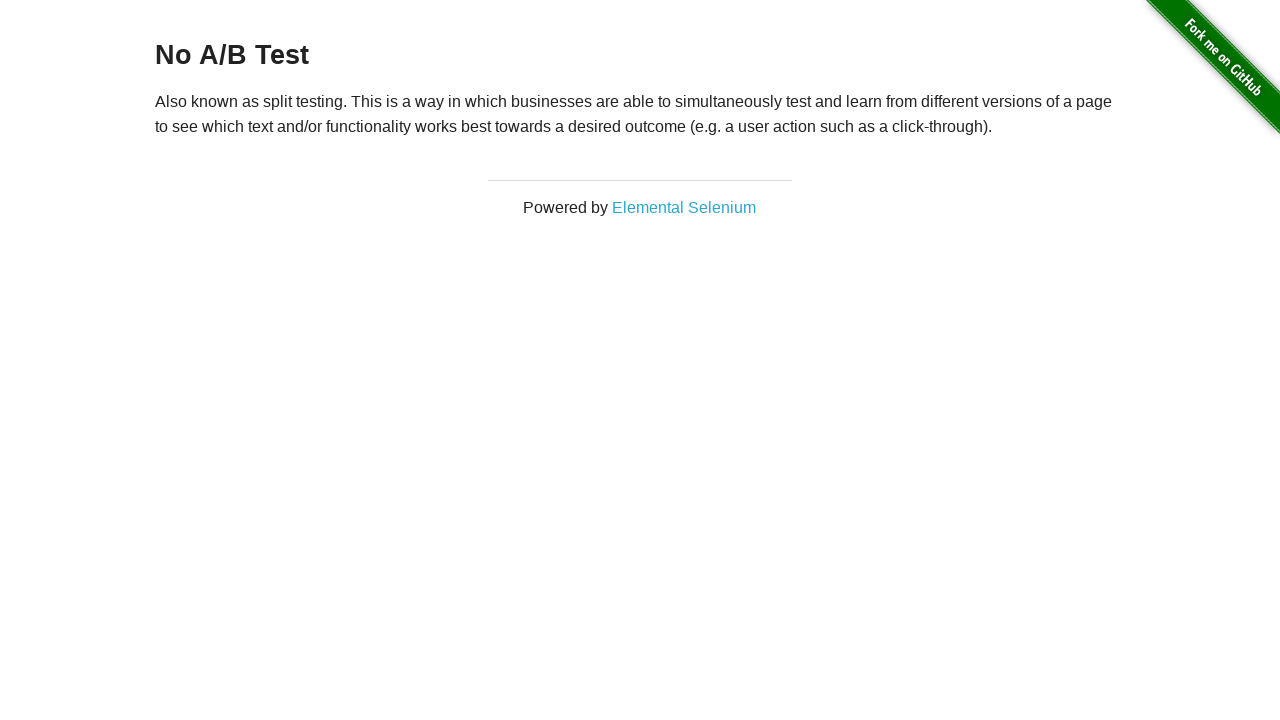

Verified opt-out state: heading displays 'No A/B Test'
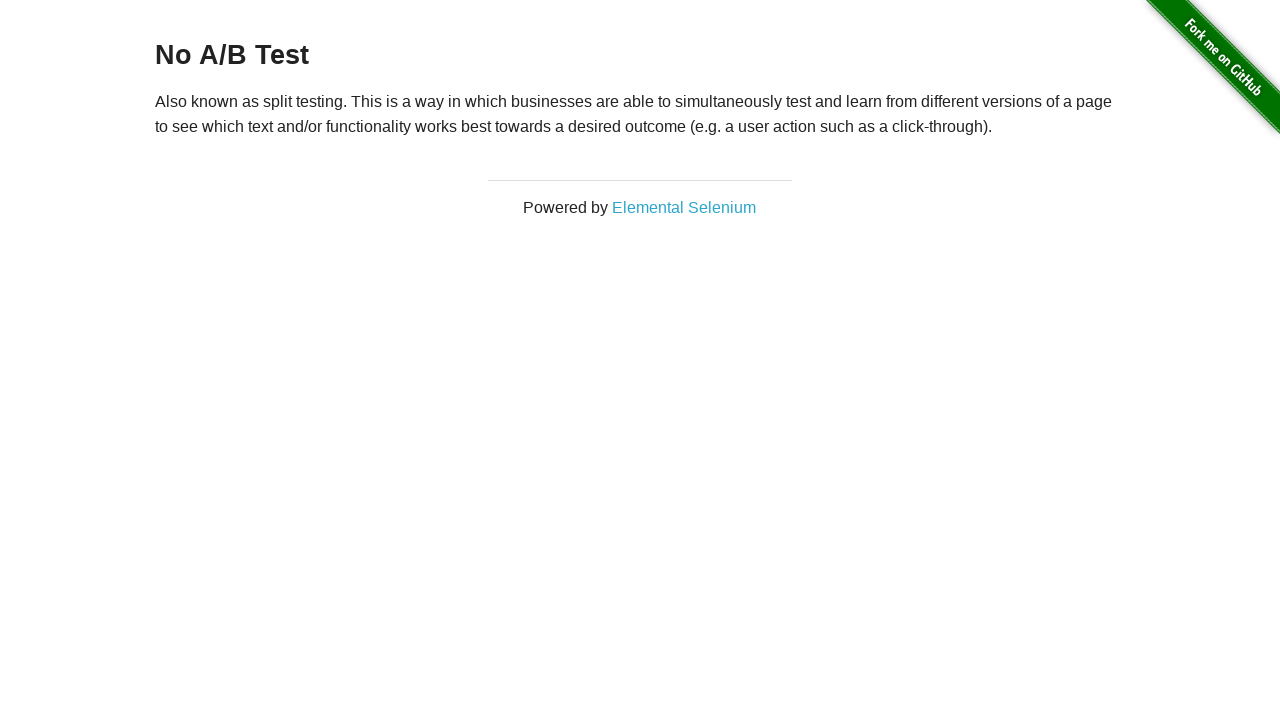

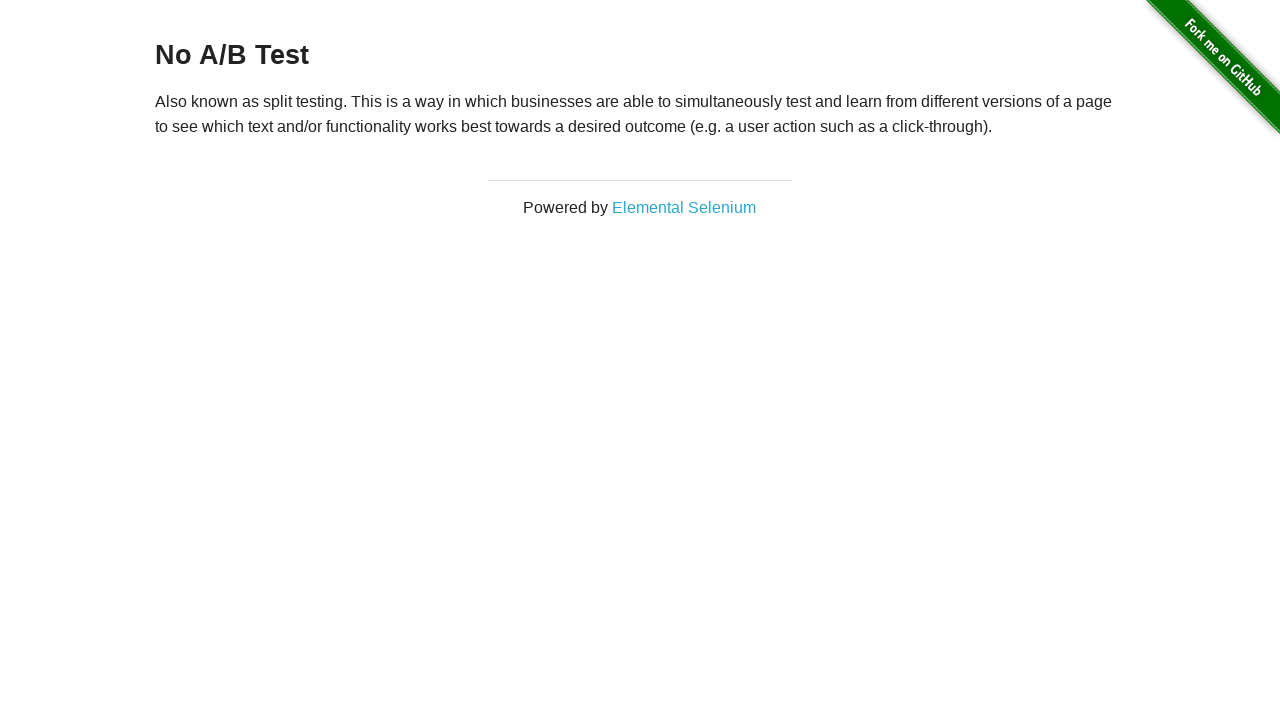